Tests the autocomplete input field by typing a partial country name and using keyboard navigation (arrow down keys) to select from the suggestion dropdown.

Starting URL: https://rahulshettyacademy.com/AutomationPractice/

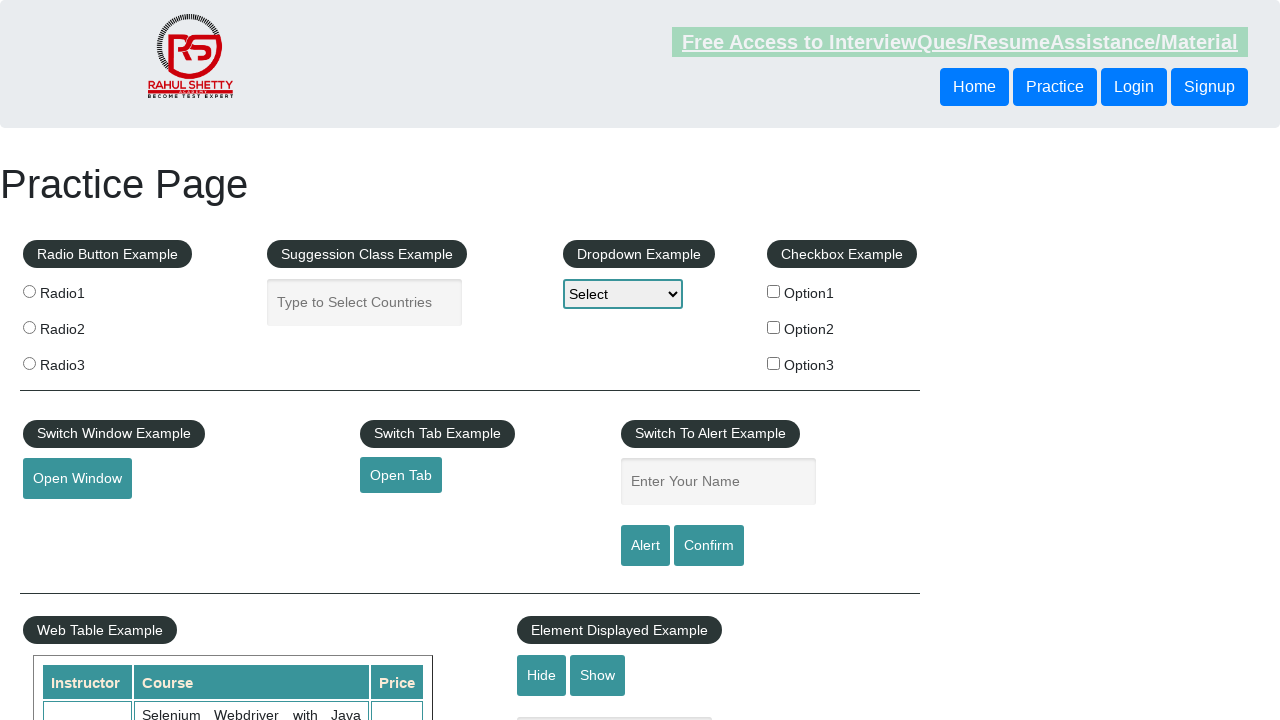

Filled autocomplete field with 'ind' to trigger suggestions on #autocomplete
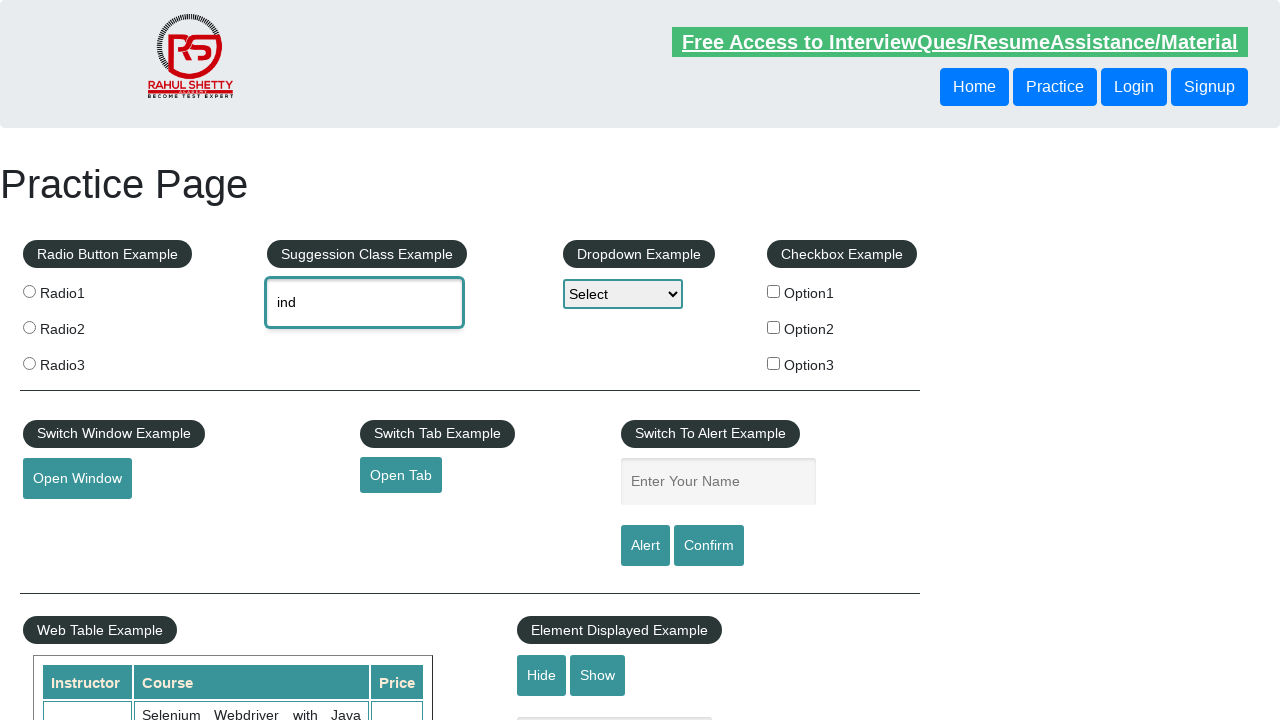

Pressed ArrowDown key once to navigate suggestion dropdown on #autocomplete
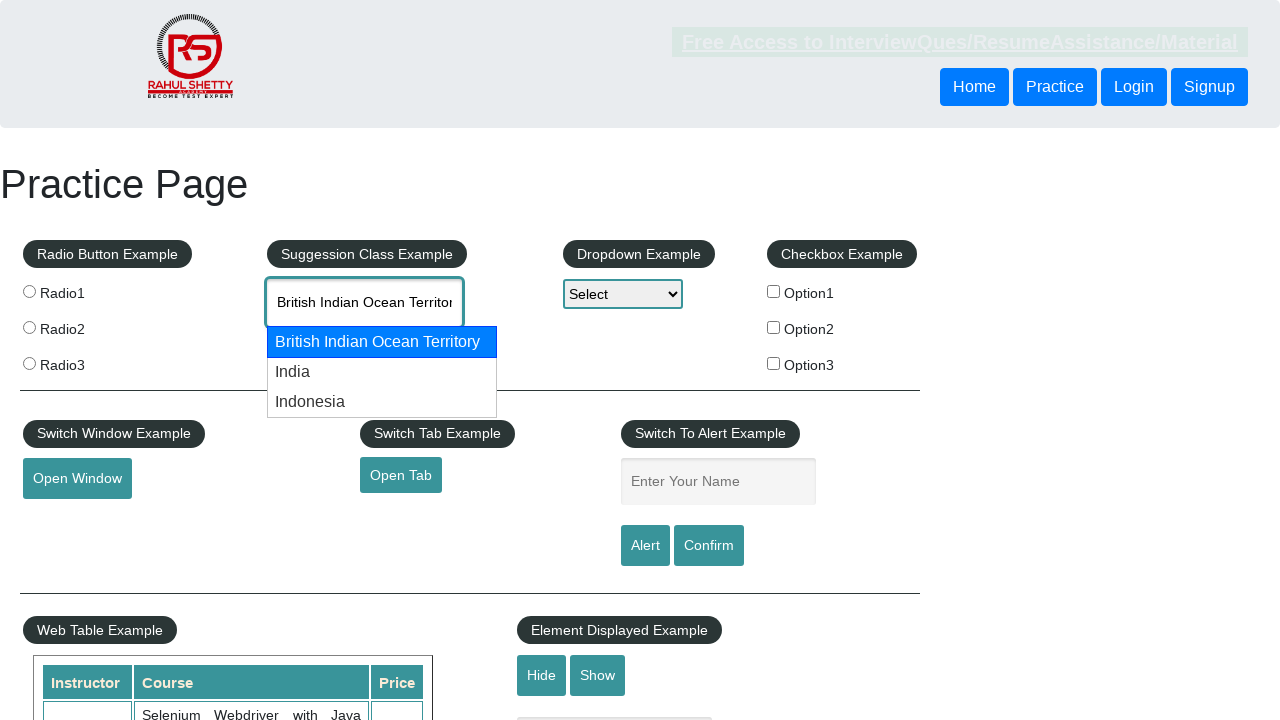

Pressed ArrowDown key second time to move to next suggestion on #autocomplete
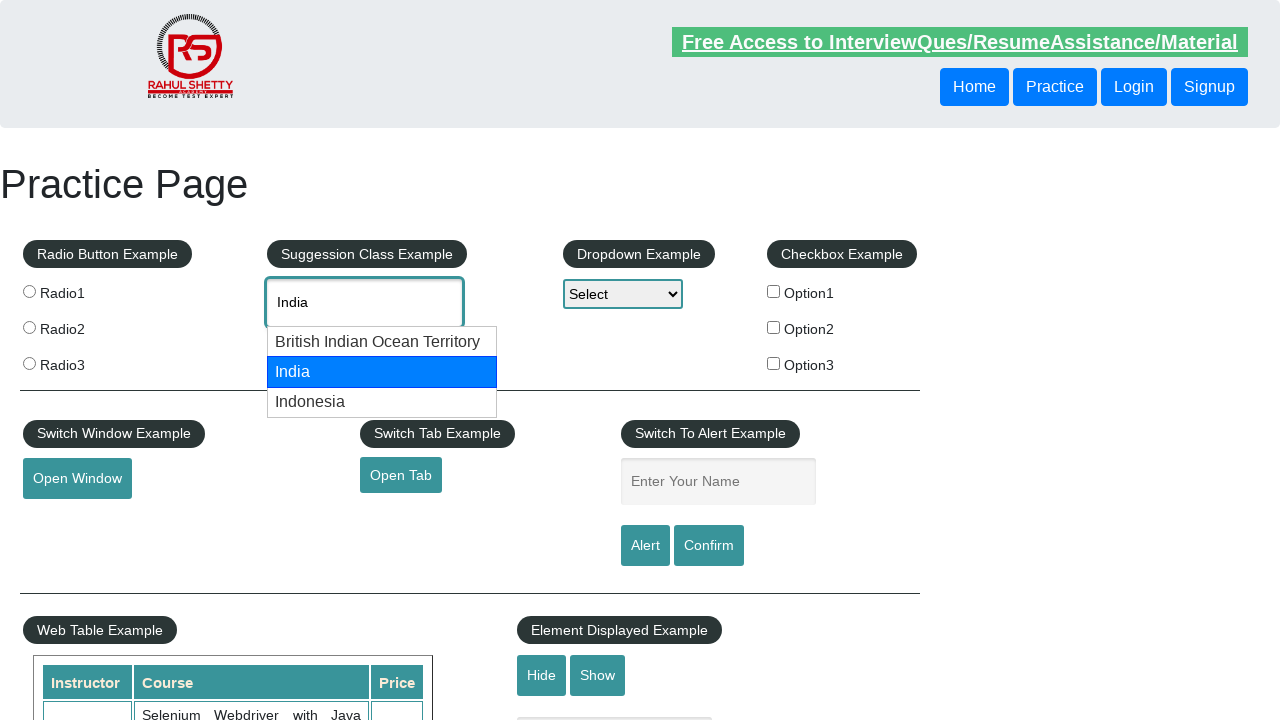

Retrieved autocomplete field value: India
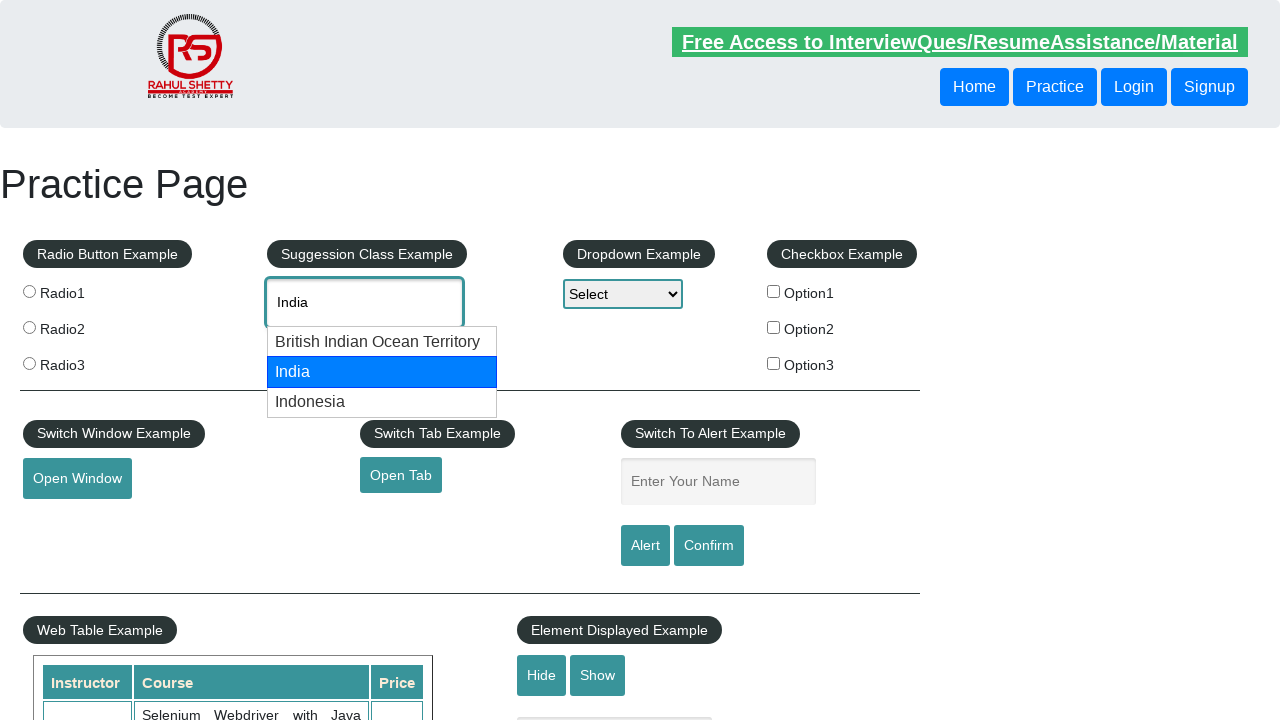

Printed autocomplete value: India
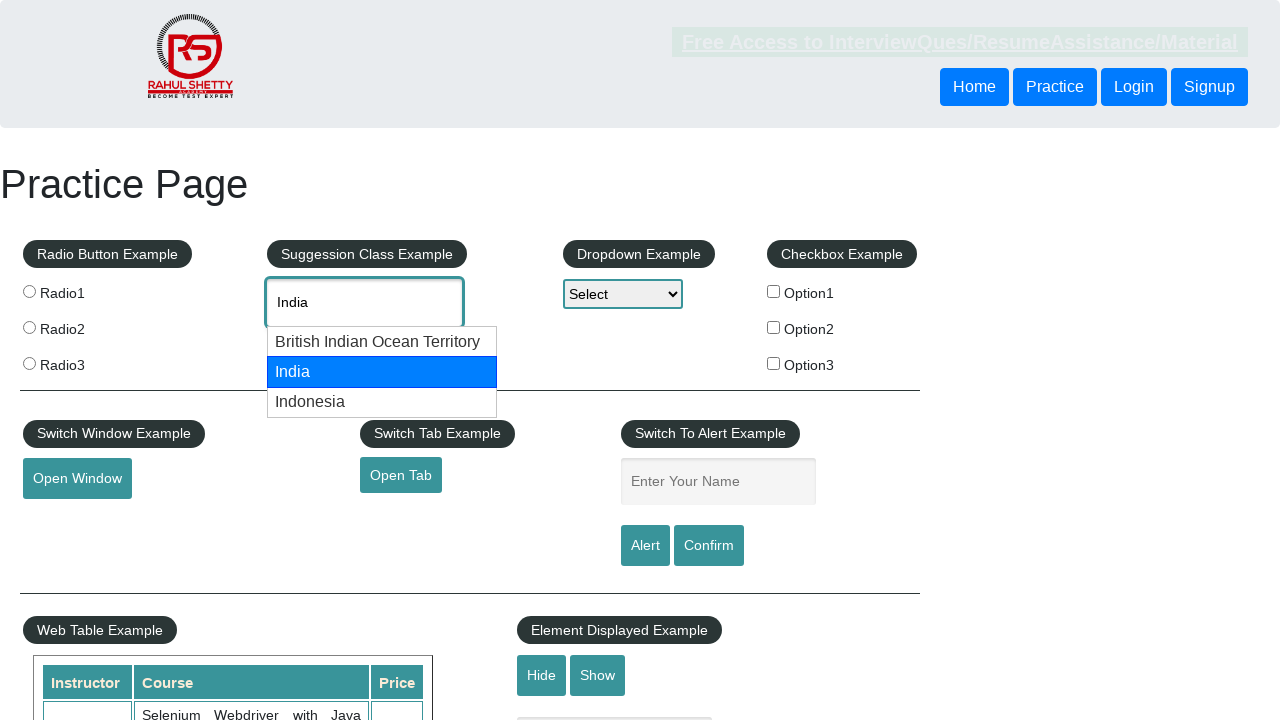

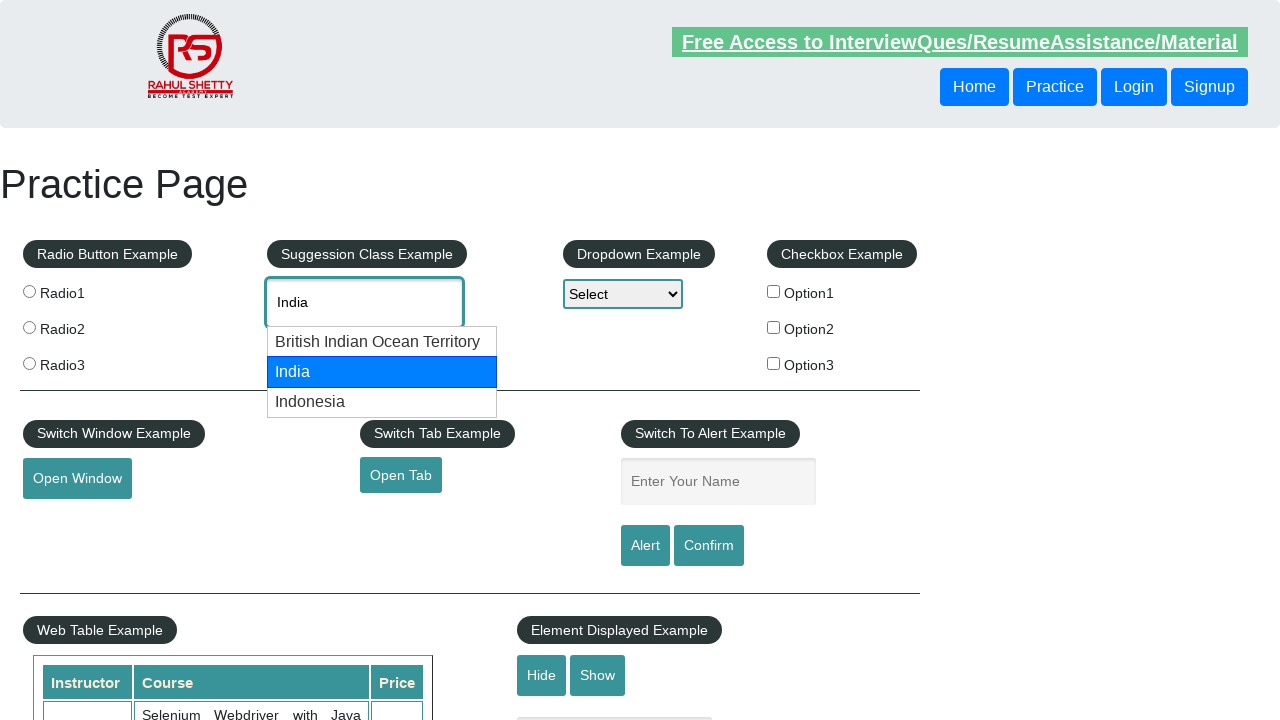